Tests checkbox functionality by clicking checkboxes to toggle their selected state and verifying the changes.

Starting URL: https://the-internet.herokuapp.com/checkboxes

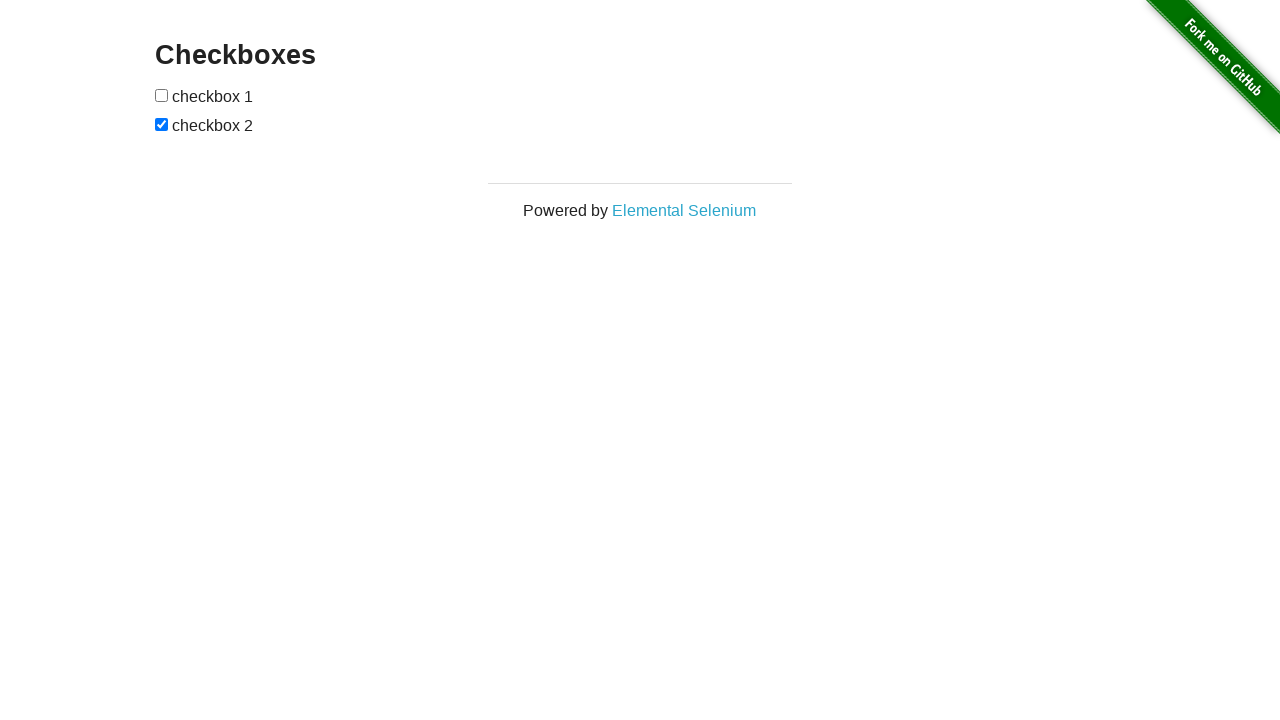

Waited for checkboxes page header to load
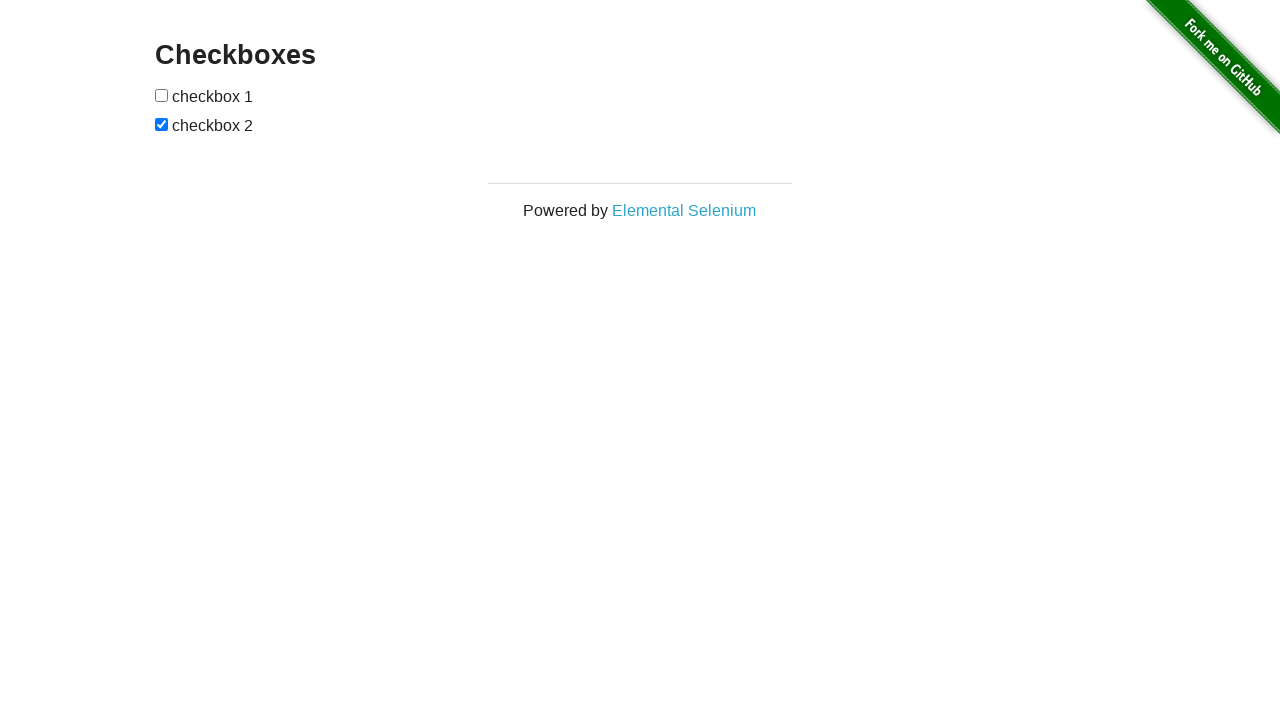

Waited for checkboxes form element to load
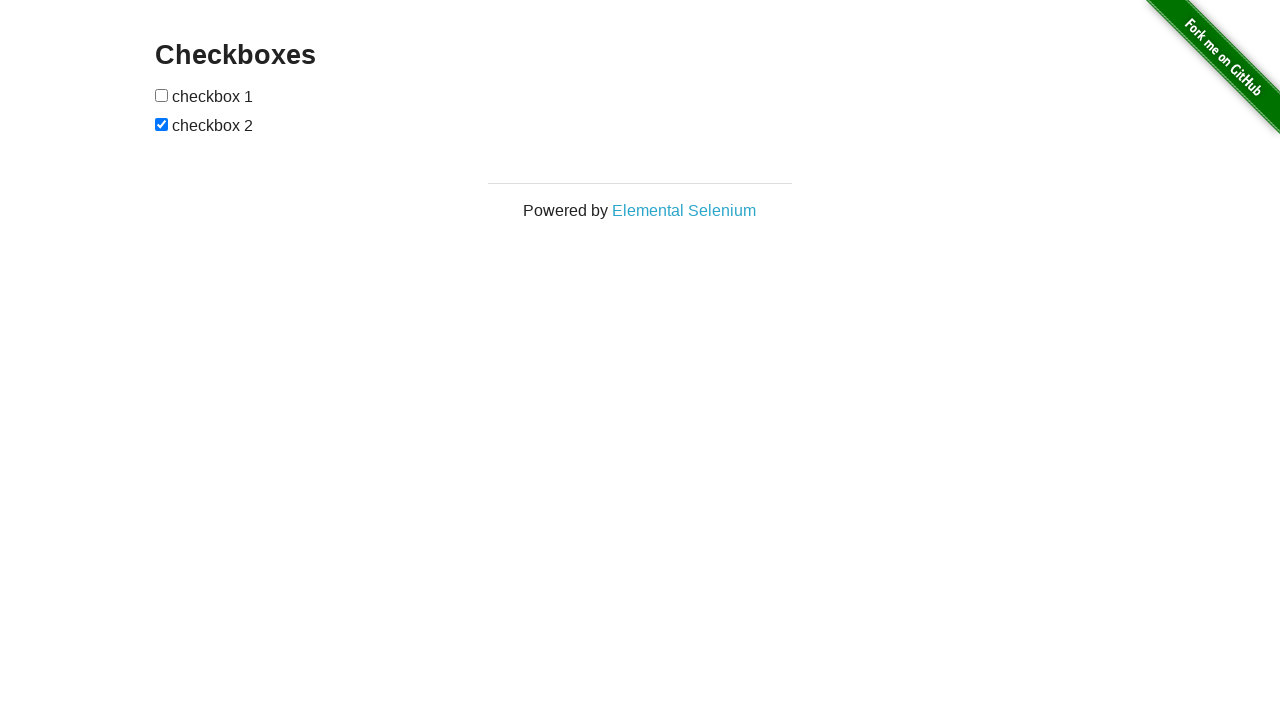

Retrieved all checkbox elements from the form
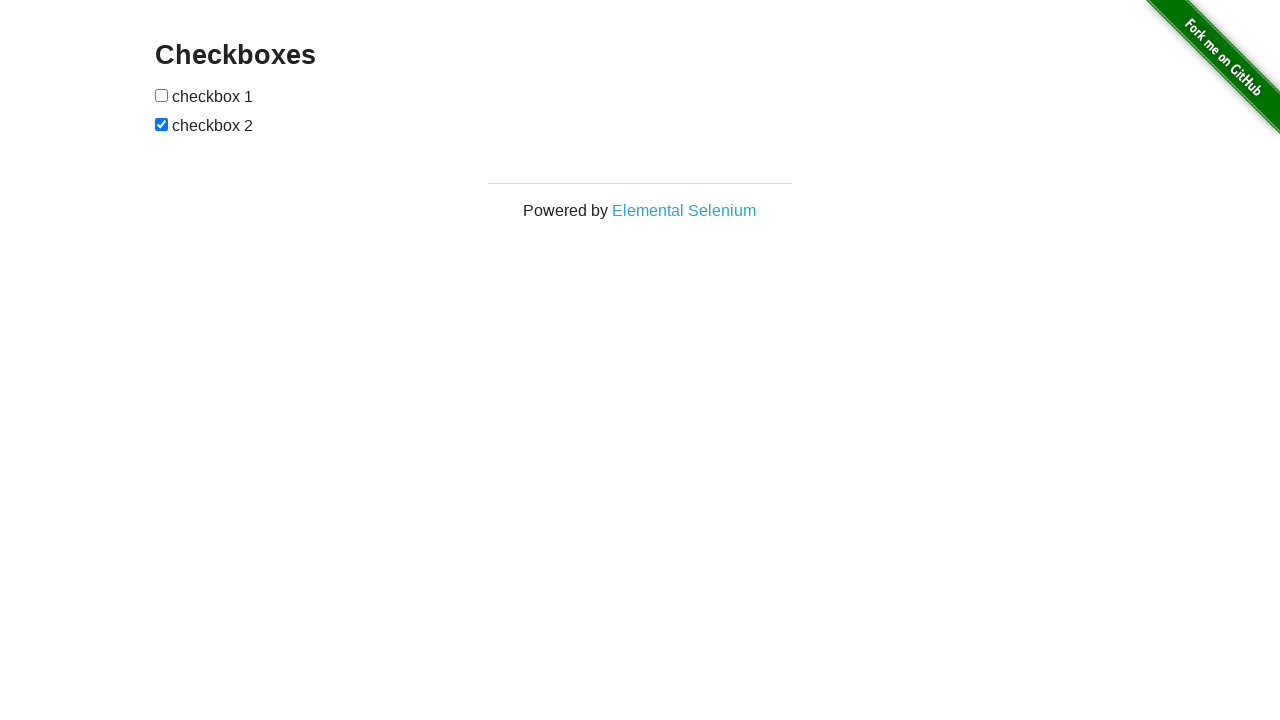

Assigned first and second checkboxes to variables
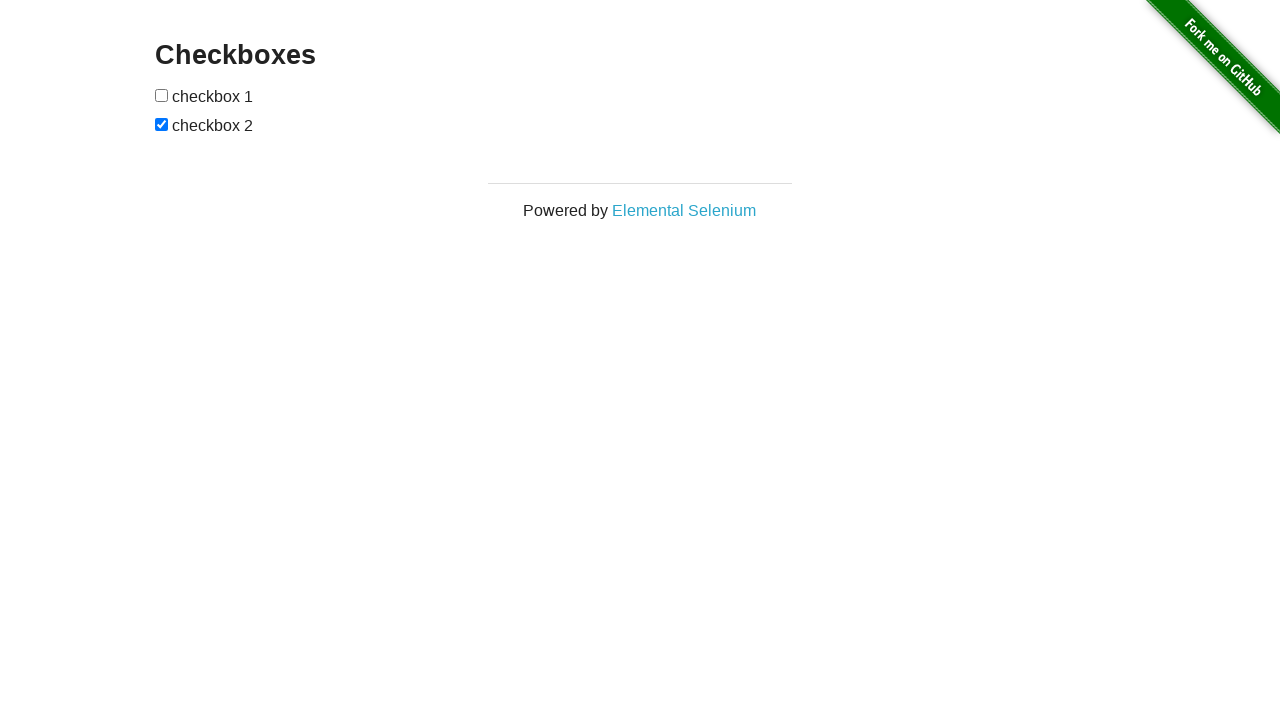

Verified that checkbox one is initially unchecked
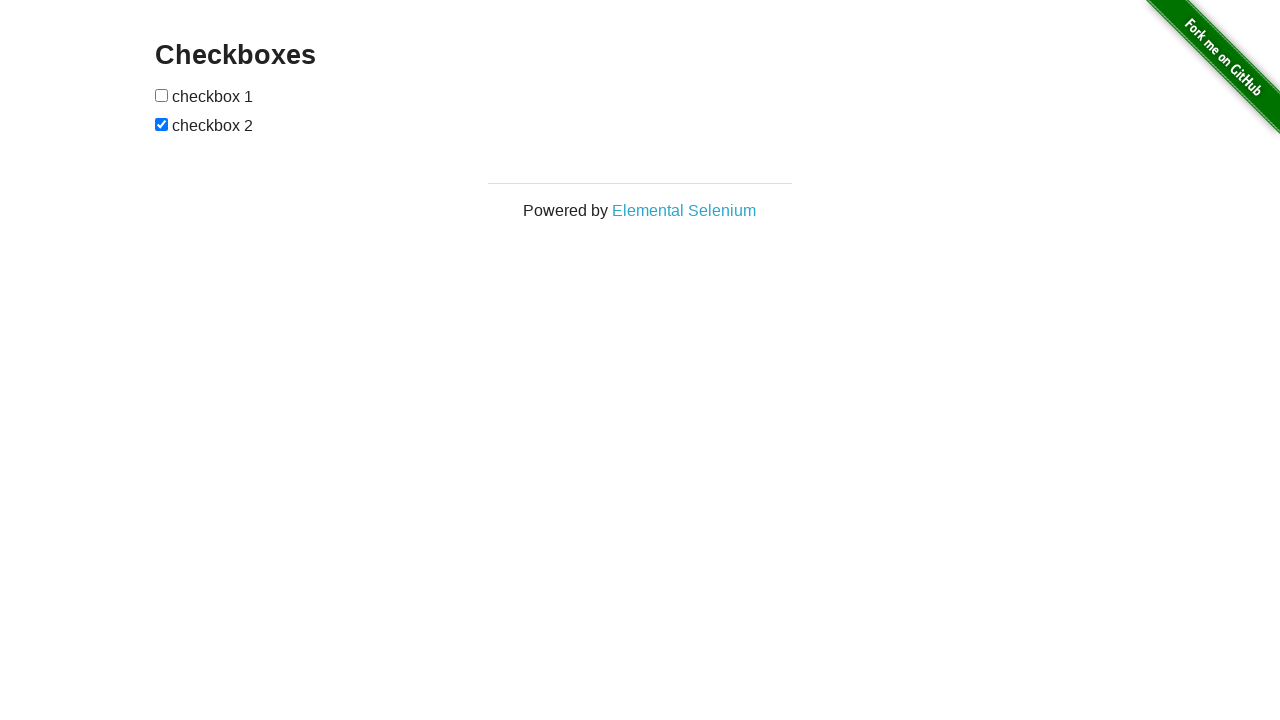

Verified that checkbox two is initially checked
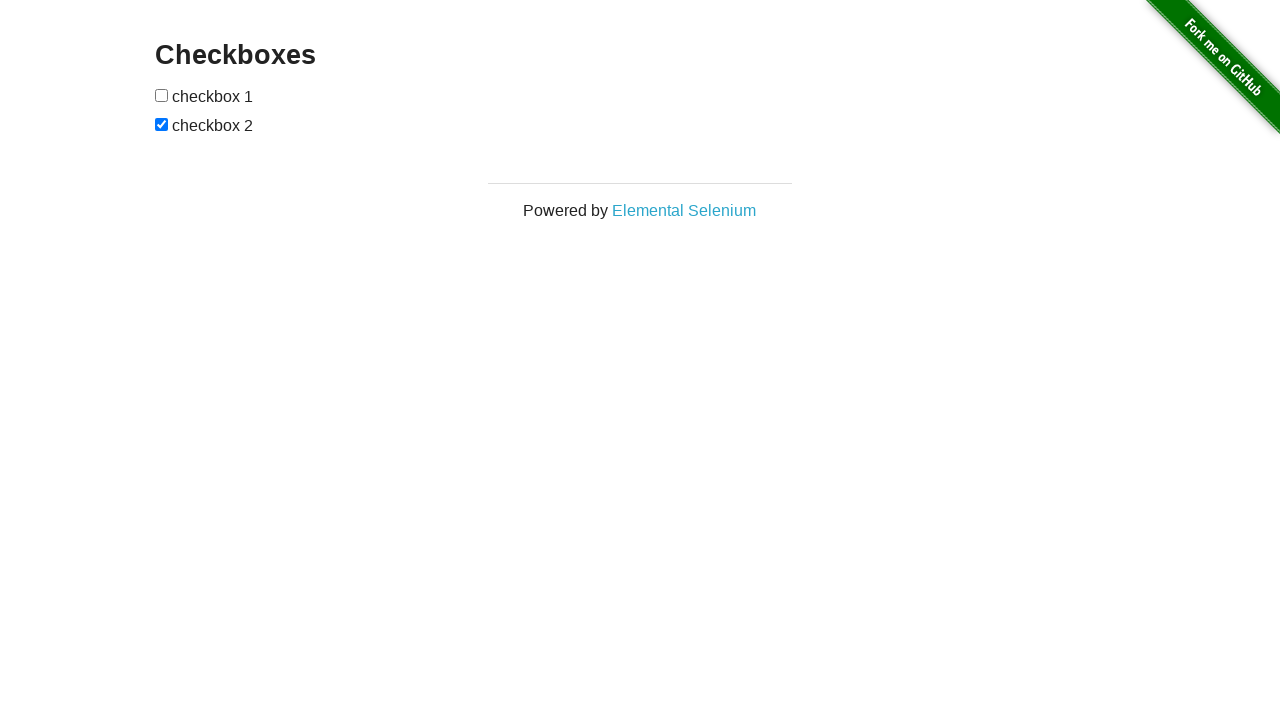

Clicked checkbox one to select it at (162, 95) on xpath=//form[@id='checkboxes']/input >> nth=0
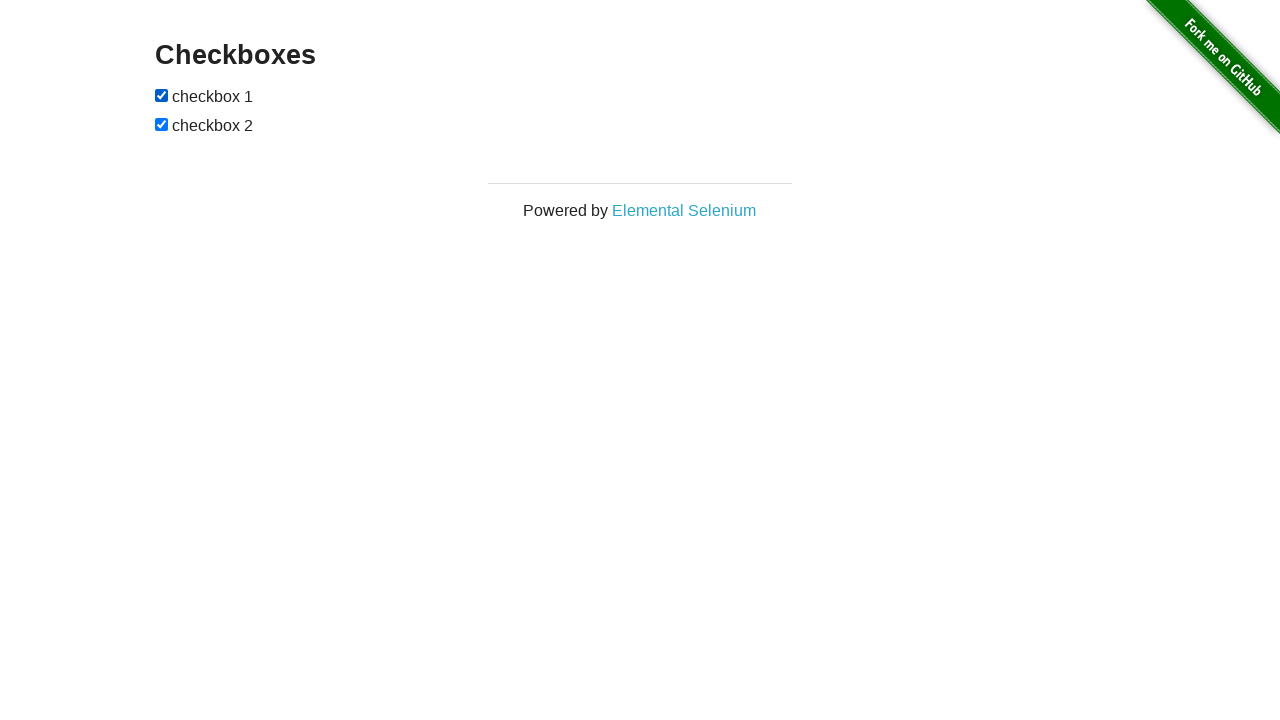

Verified that checkbox one is now checked
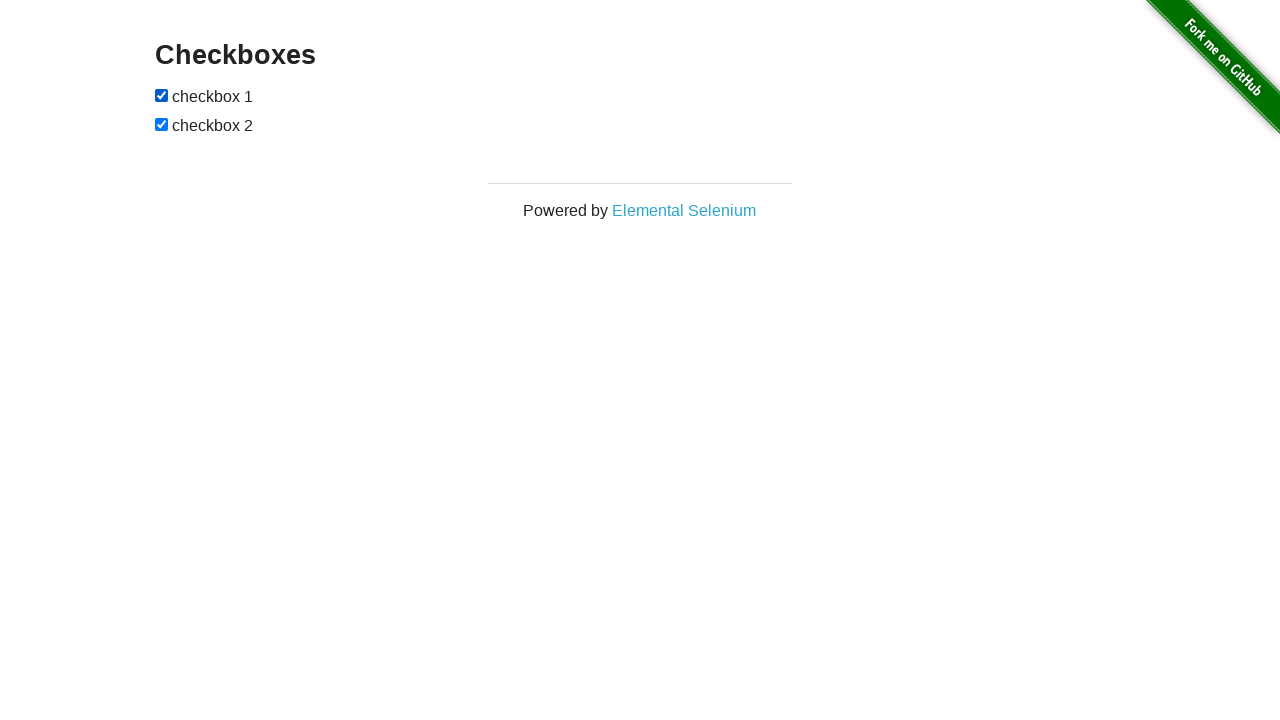

Clicked checkbox one to deselect it at (162, 95) on xpath=//form[@id='checkboxes']/input >> nth=0
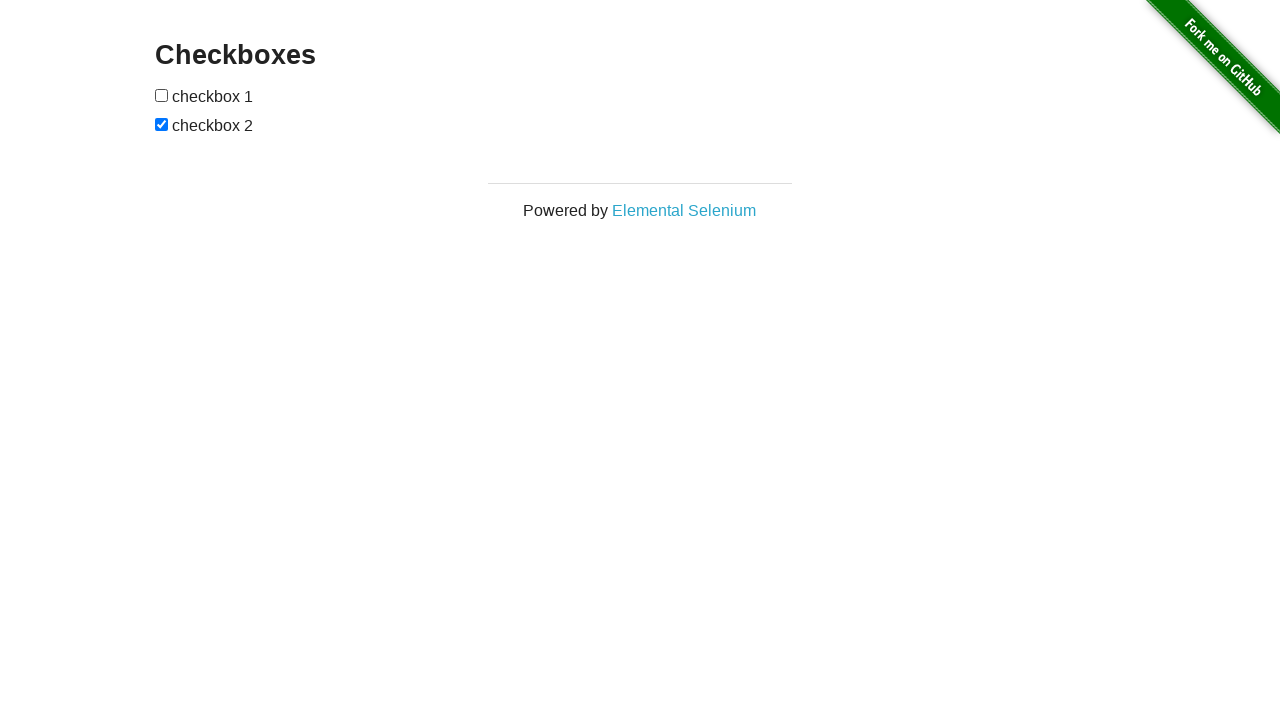

Verified that checkbox one is now unchecked
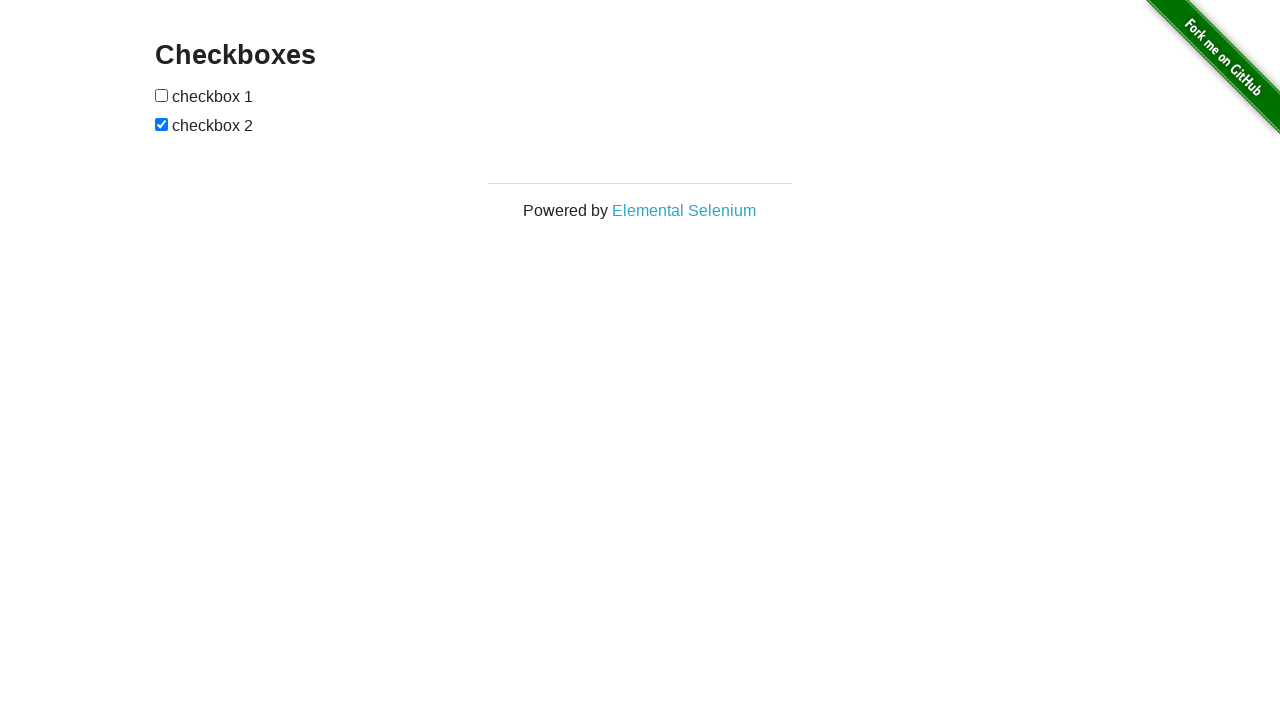

Clicked checkbox two to deselect it at (162, 124) on xpath=//form[@id='checkboxes']/input >> nth=1
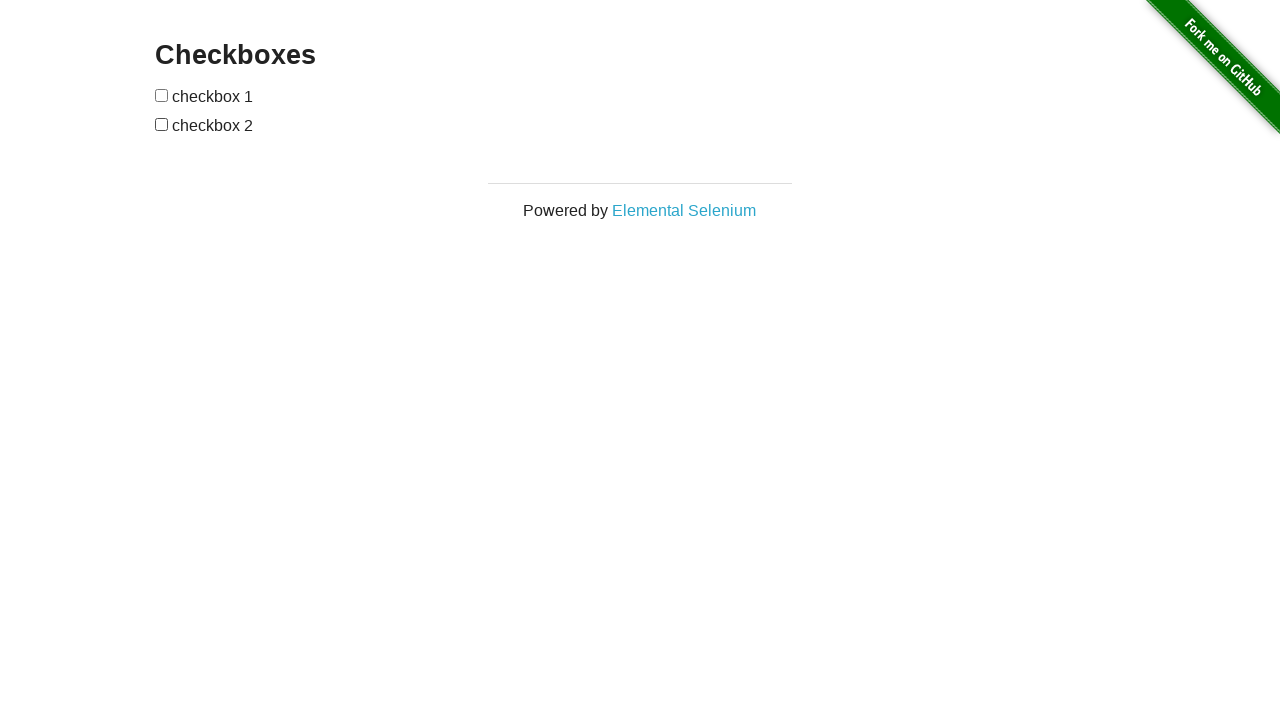

Verified that checkbox two is now unchecked
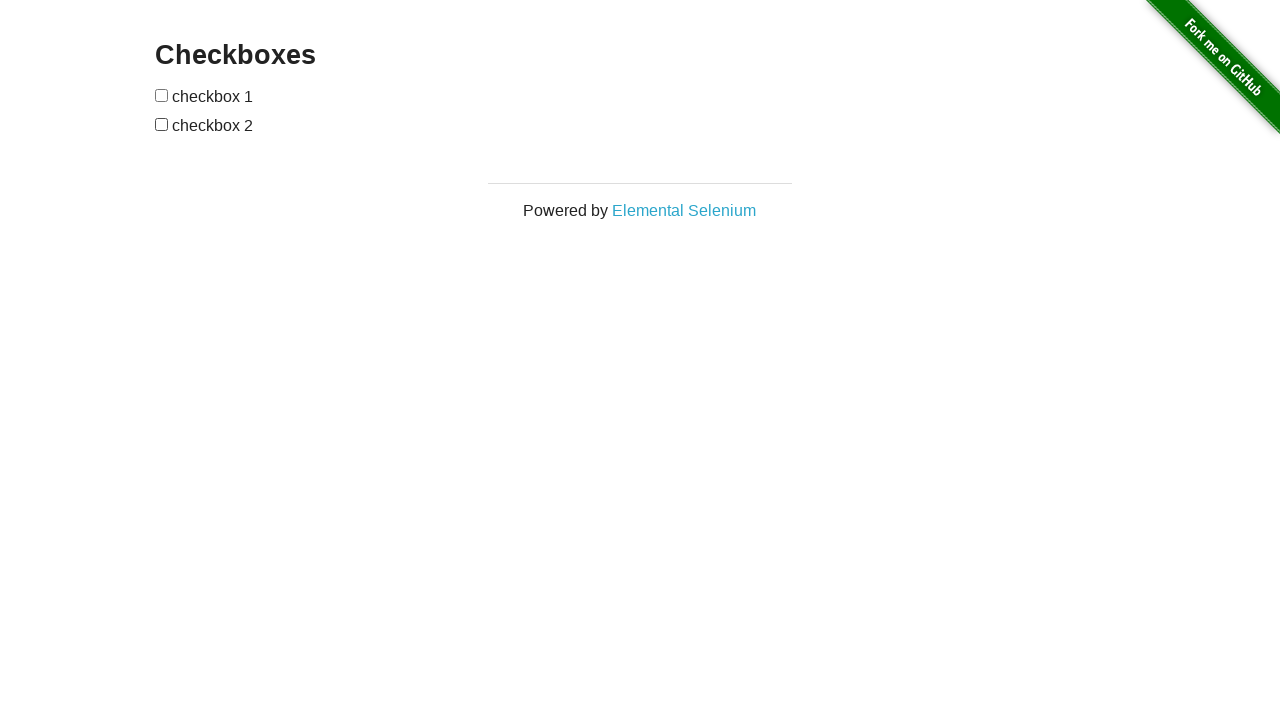

Clicked checkbox two to select it again at (162, 124) on xpath=//form[@id='checkboxes']/input >> nth=1
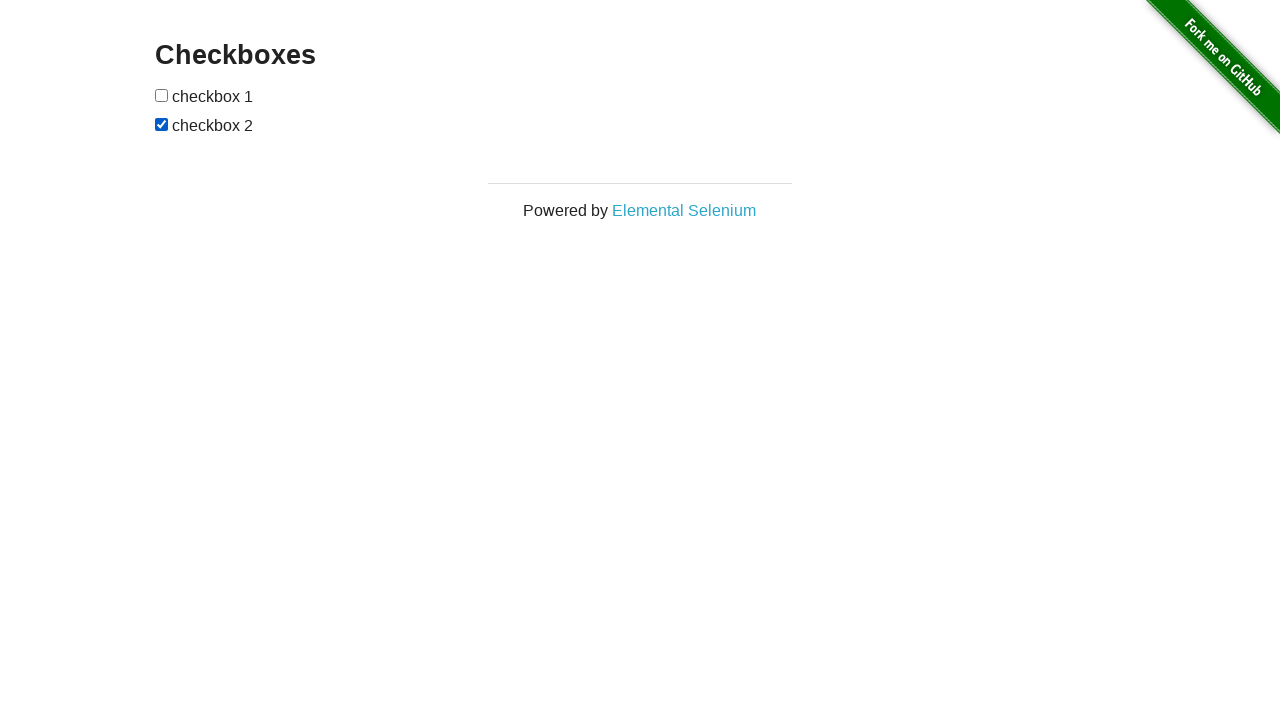

Verified that checkbox two is now checked
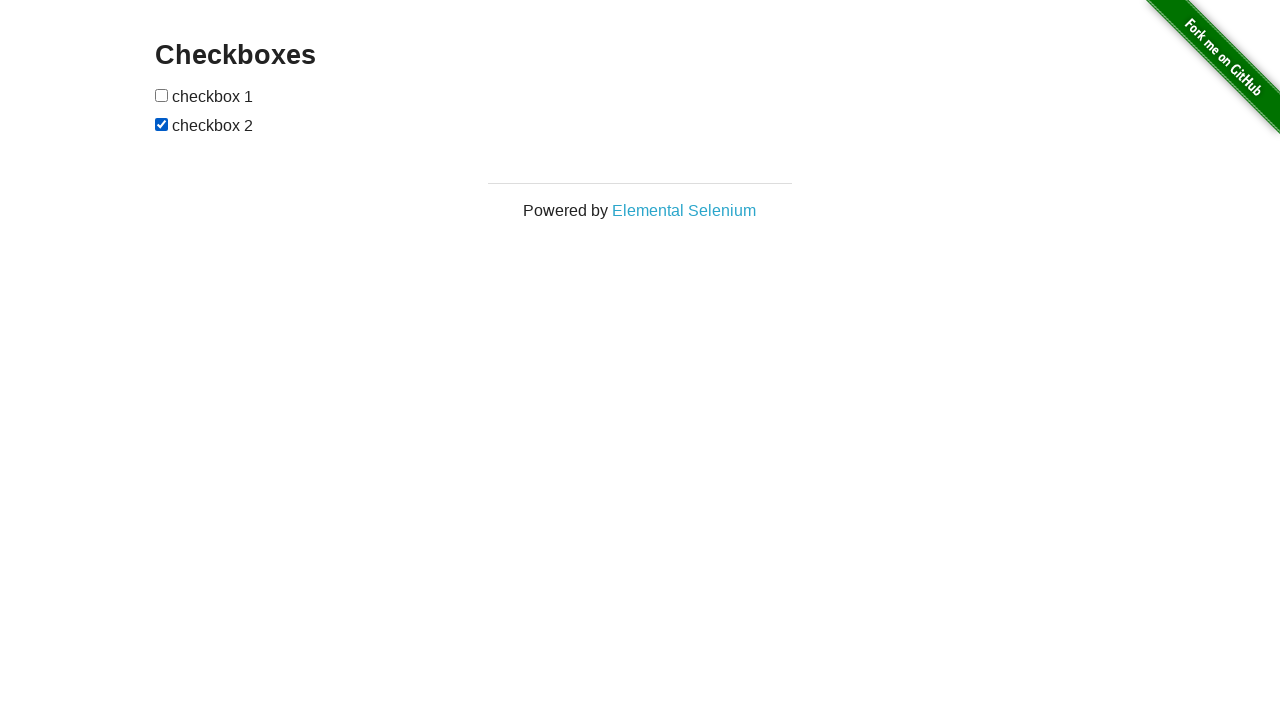

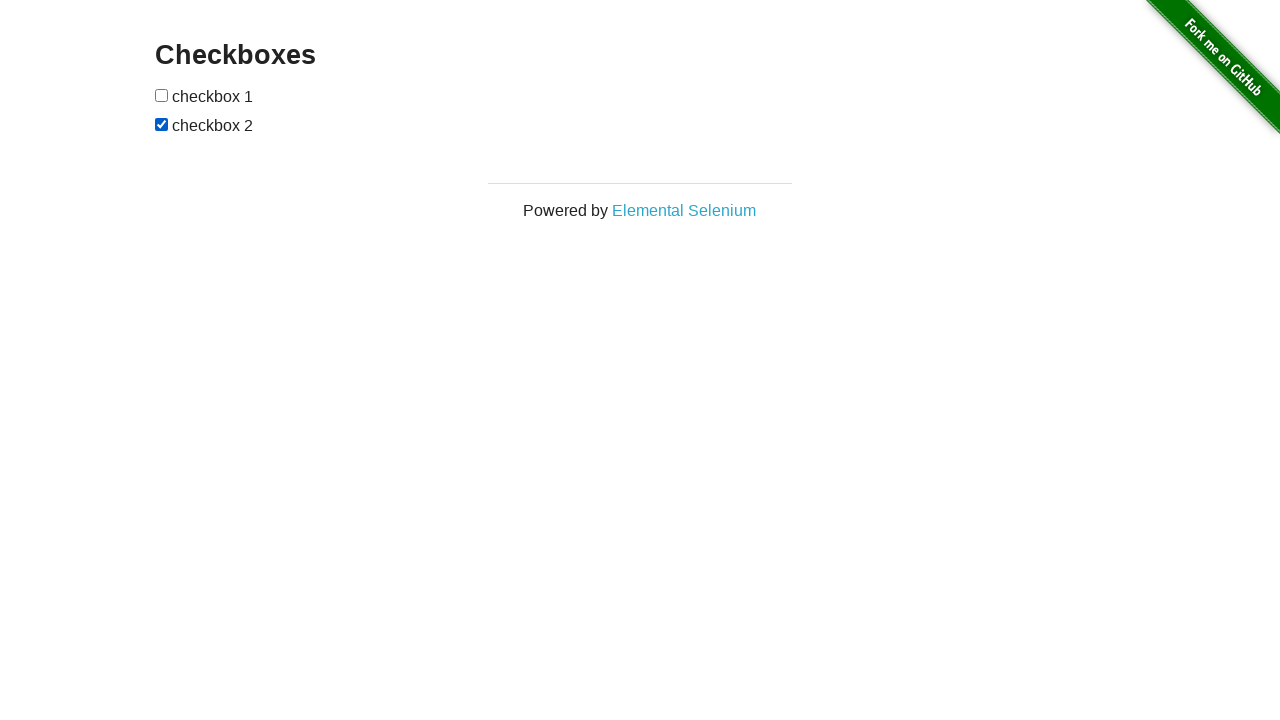